Tests clearing the complete state of all items by checking and unchecking the toggle all

Starting URL: https://demo.playwright.dev/todomvc

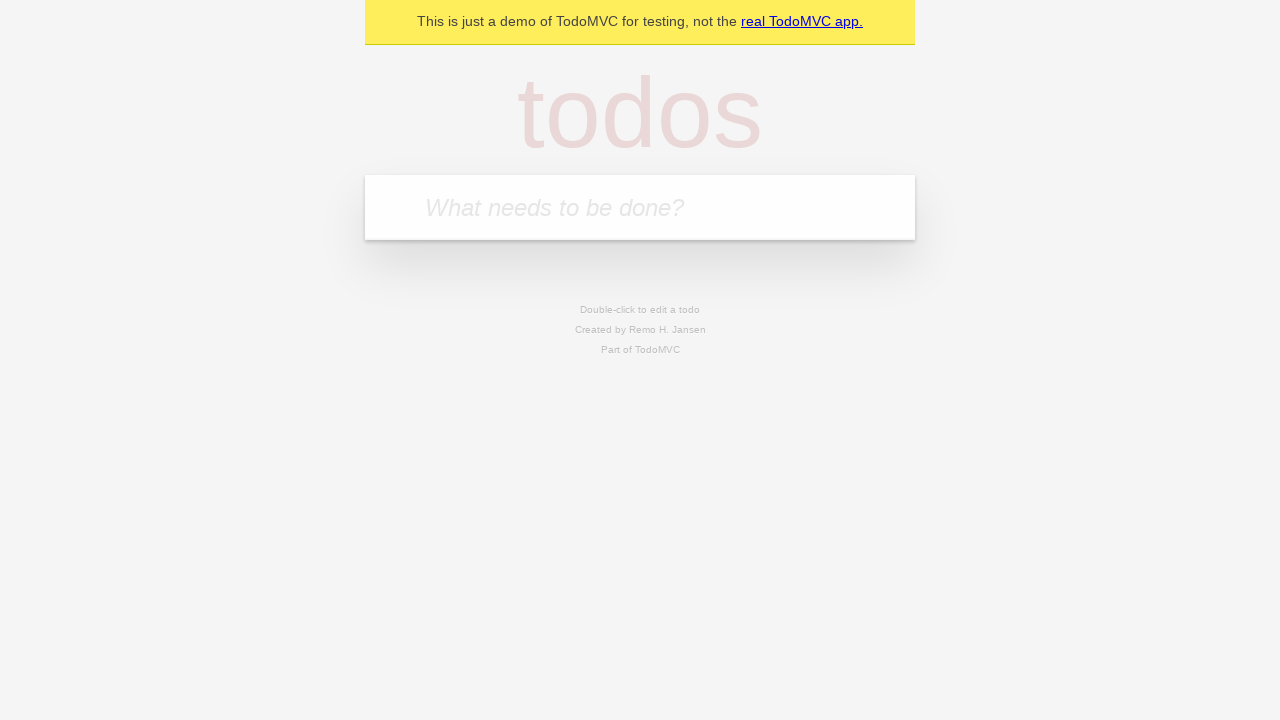

Filled todo input with 'buy some cheese' on internal:attr=[placeholder="What needs to be done?"i]
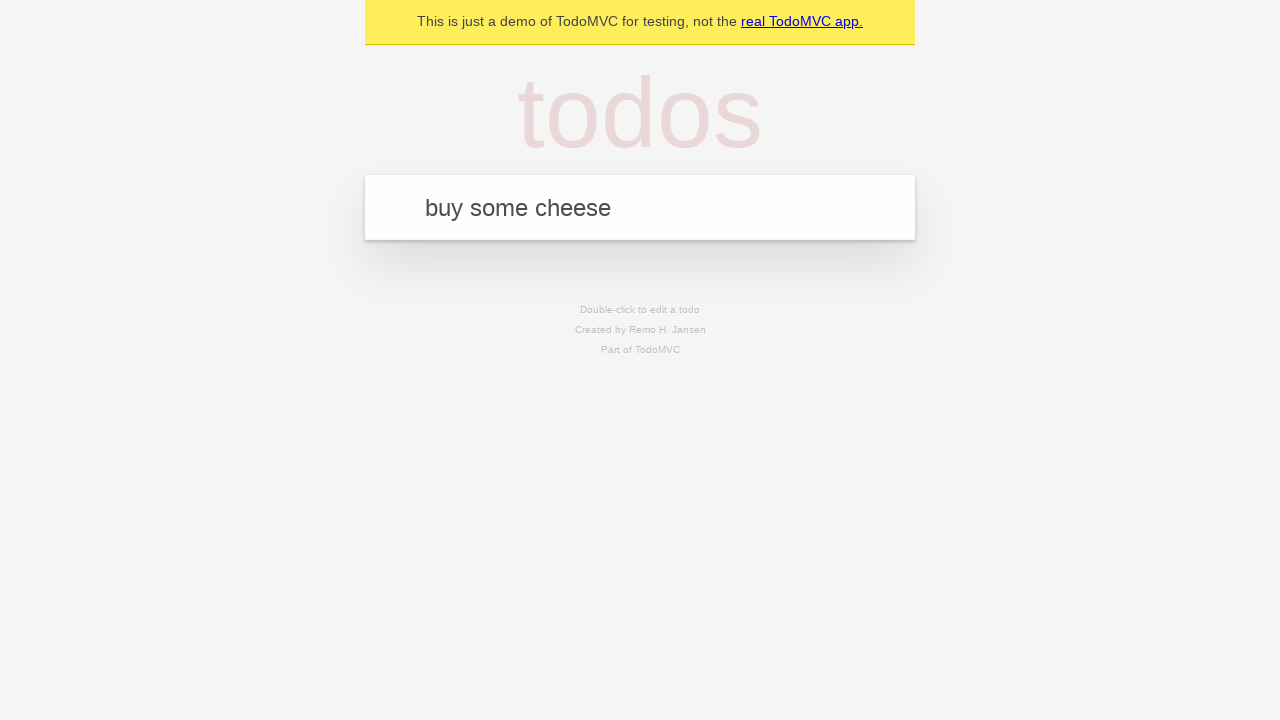

Pressed Enter to create todo 'buy some cheese' on internal:attr=[placeholder="What needs to be done?"i]
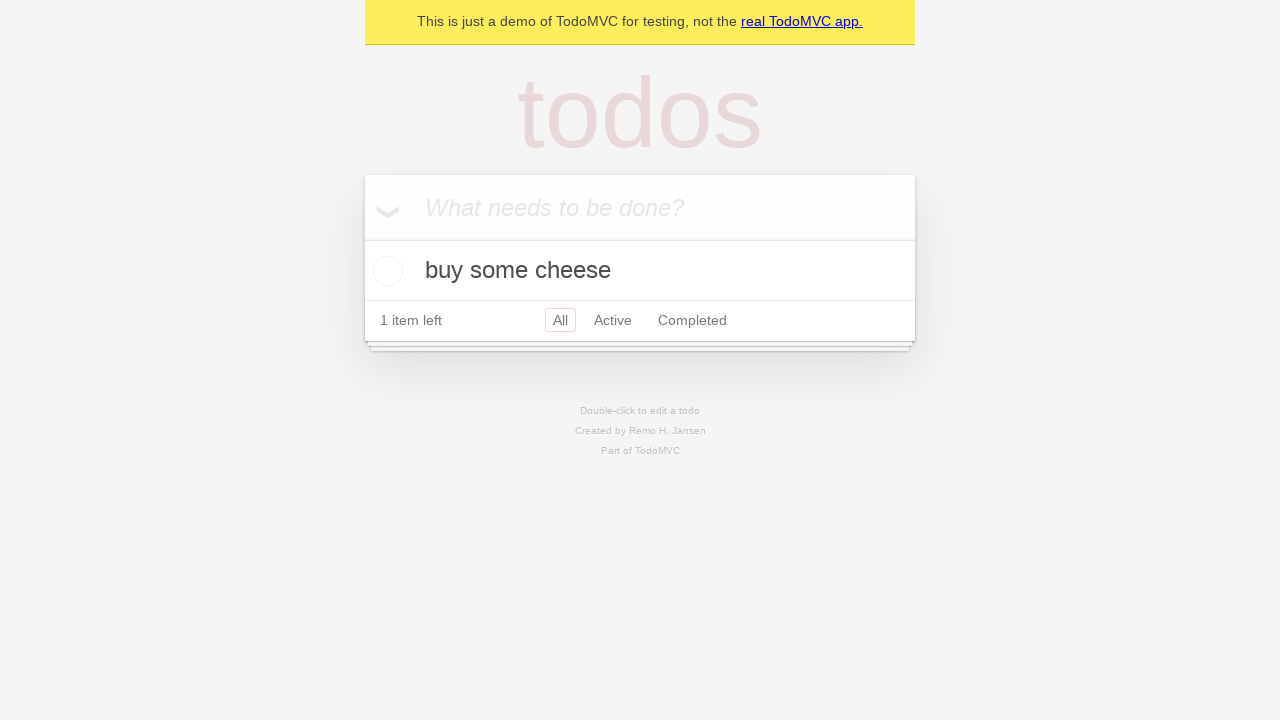

Filled todo input with 'feed the cat' on internal:attr=[placeholder="What needs to be done?"i]
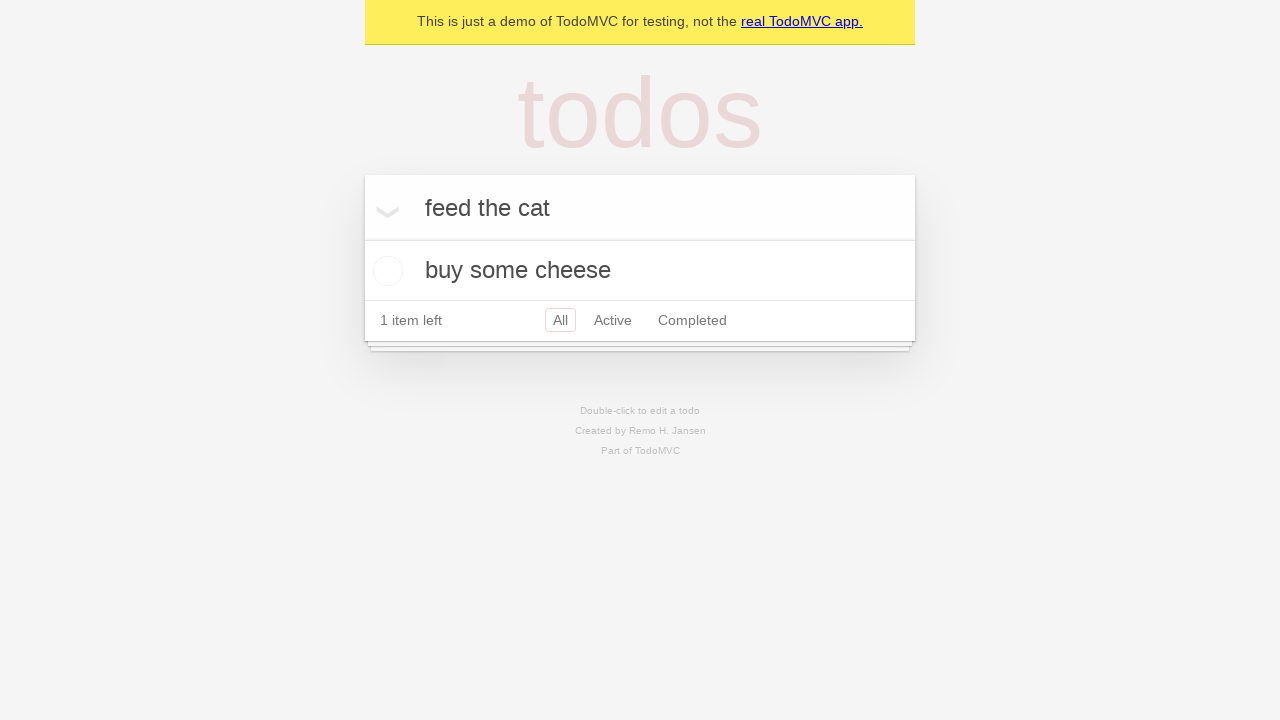

Pressed Enter to create todo 'feed the cat' on internal:attr=[placeholder="What needs to be done?"i]
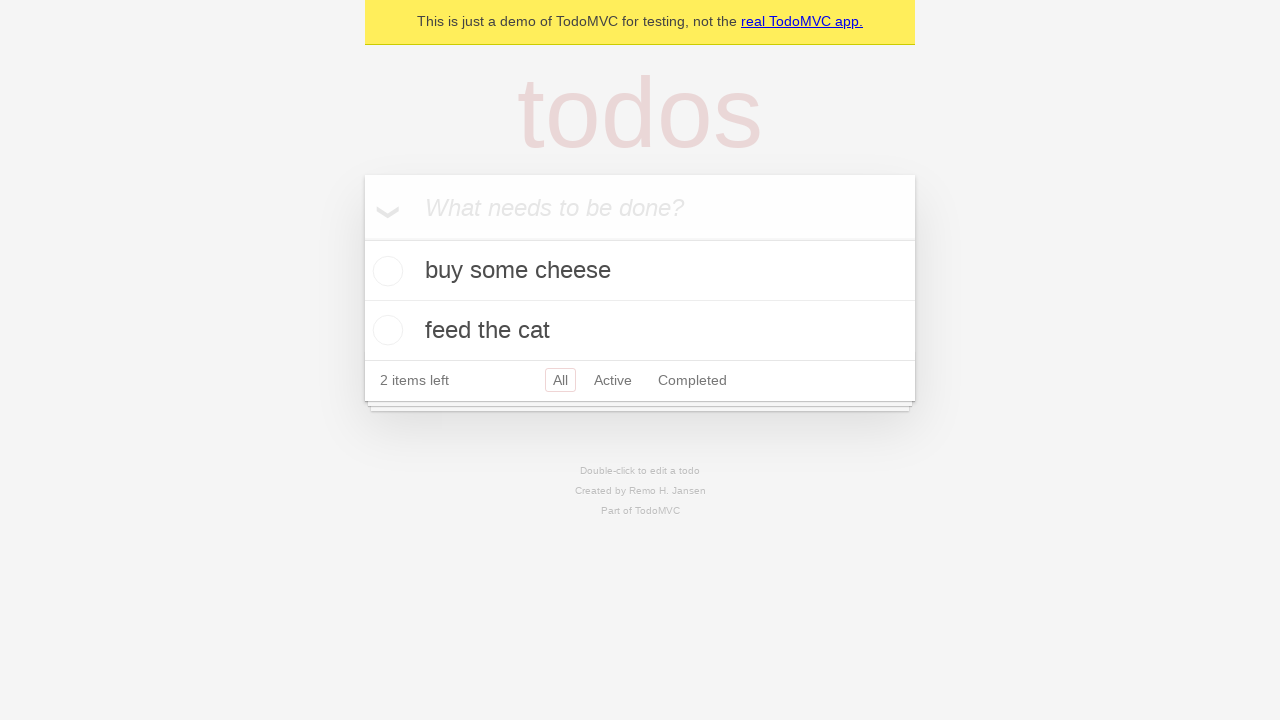

Filled todo input with 'book a doctors appointment' on internal:attr=[placeholder="What needs to be done?"i]
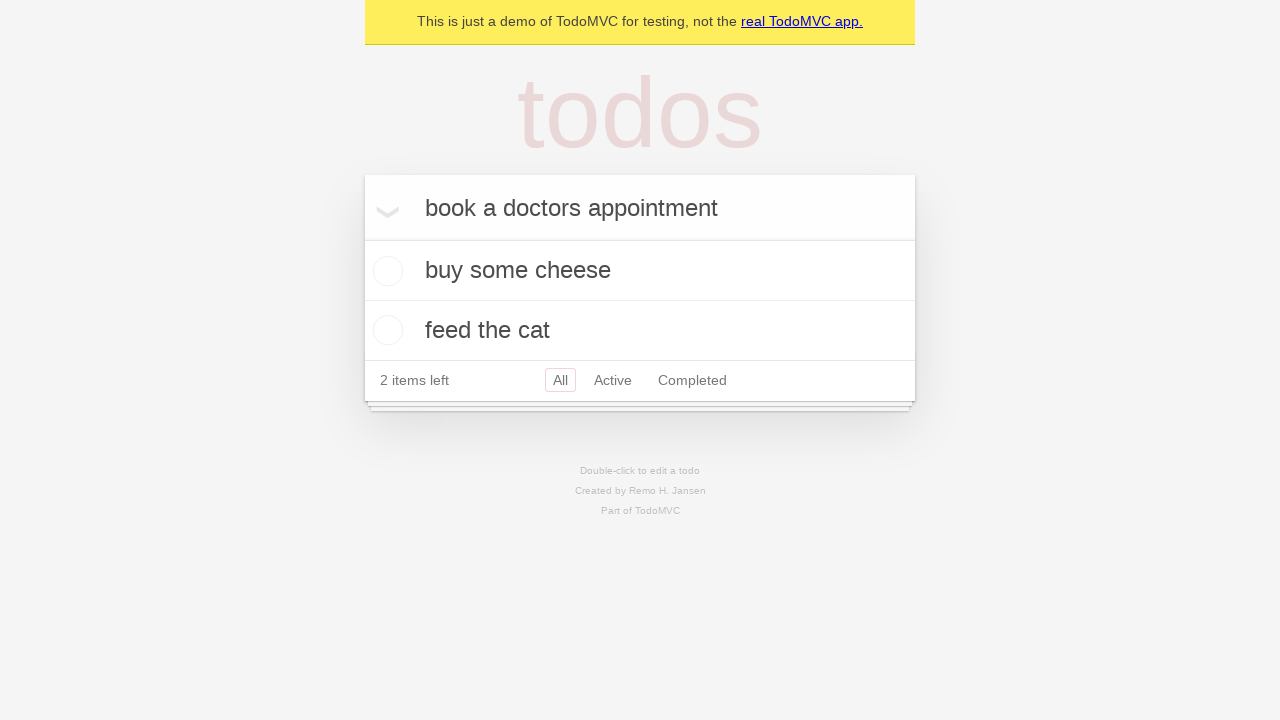

Pressed Enter to create todo 'book a doctors appointment' on internal:attr=[placeholder="What needs to be done?"i]
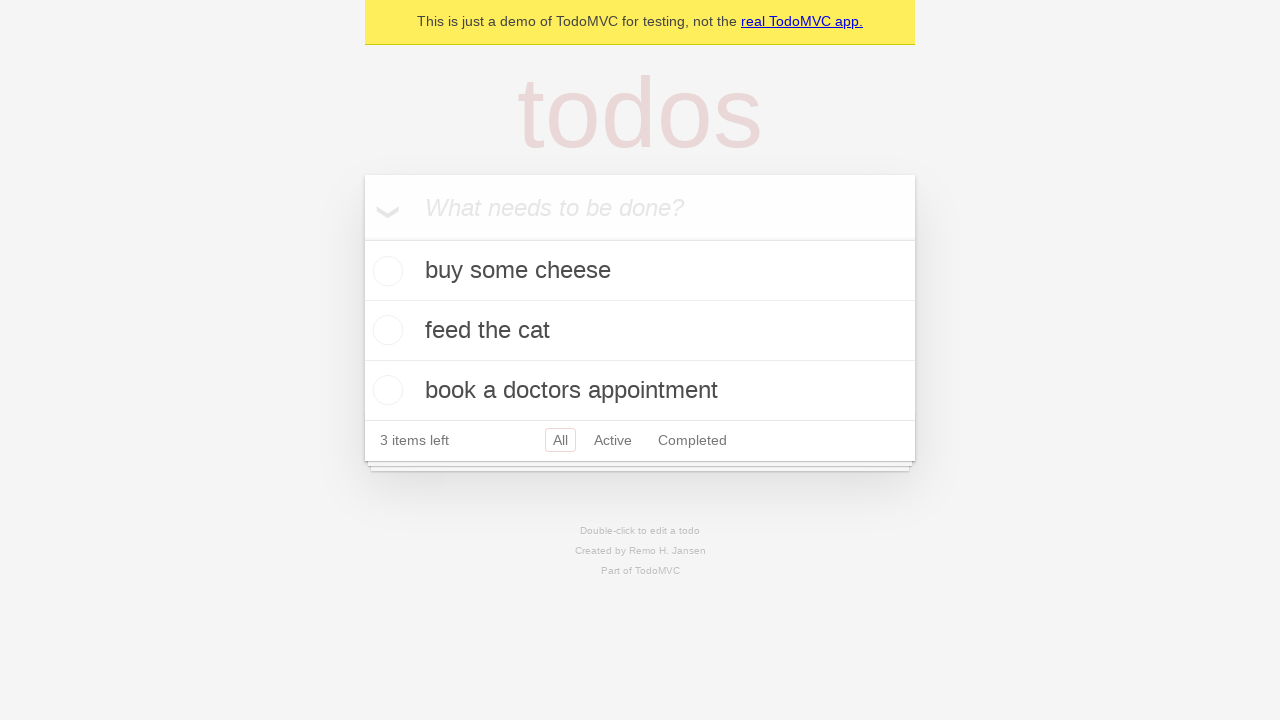

All 3 todos loaded and visible
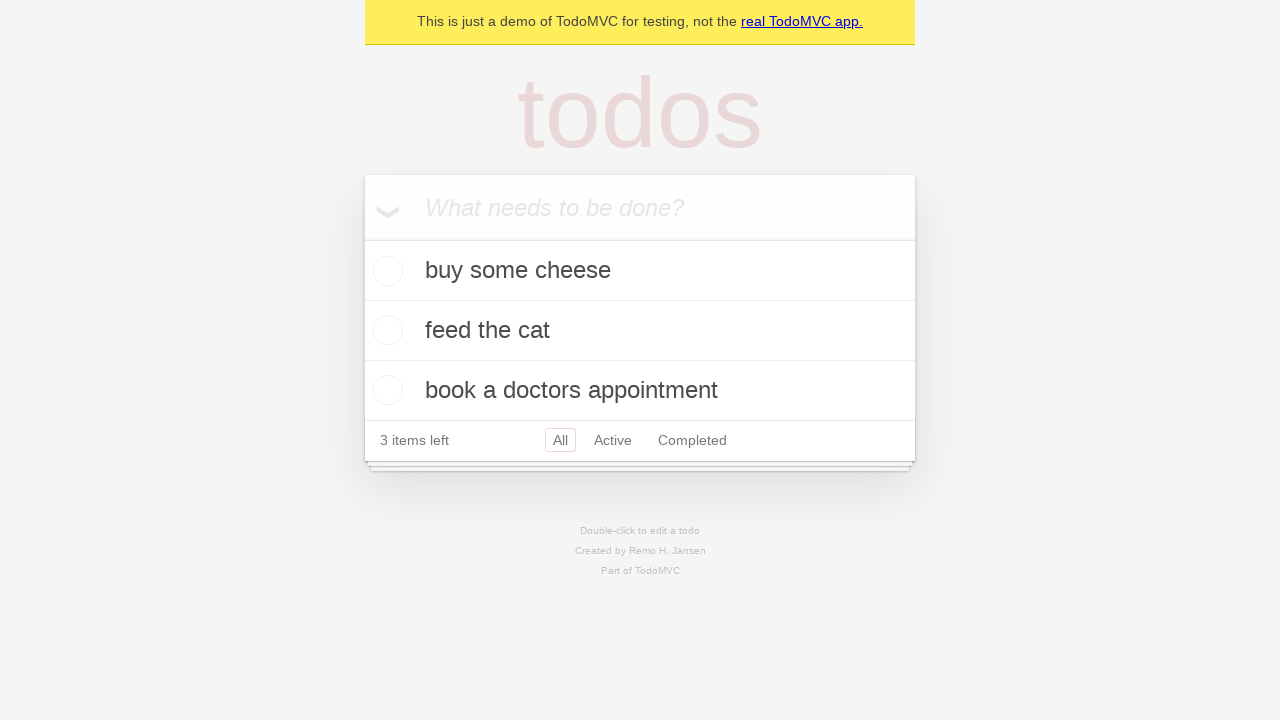

Clicked toggle all to mark all items as complete at (362, 238) on internal:label="Mark all as complete"i
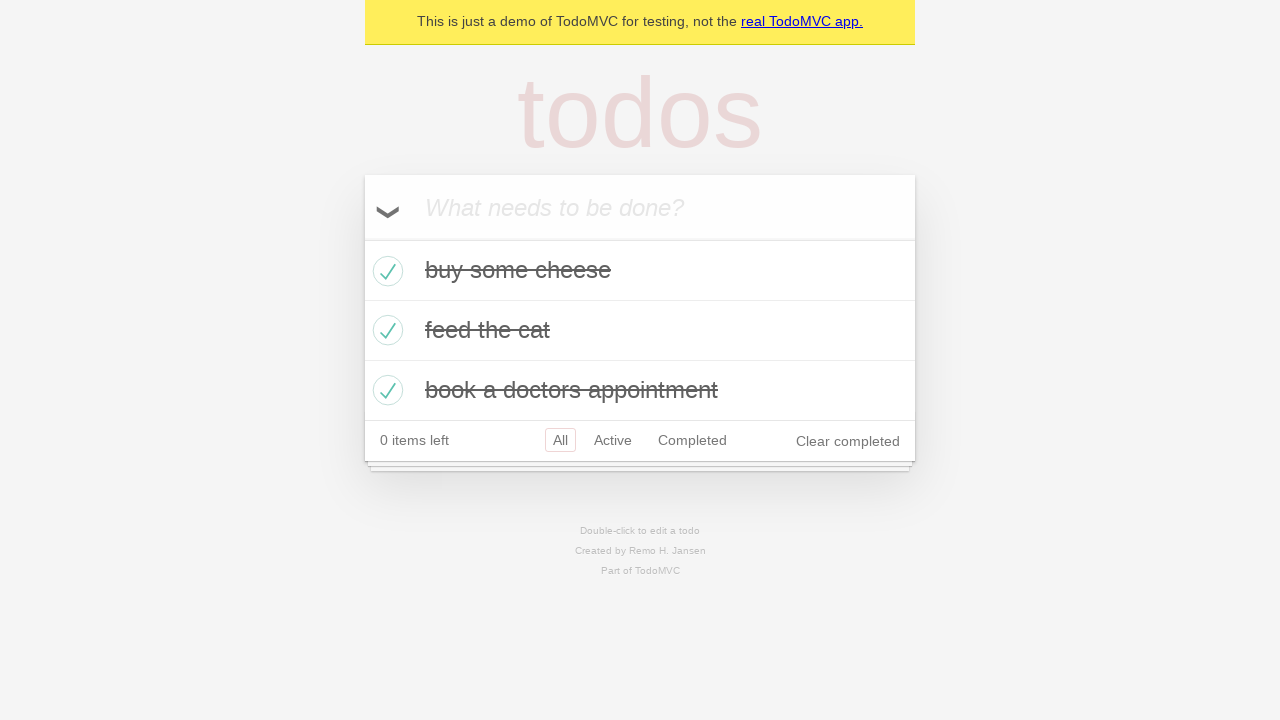

Clicked toggle all to uncheck all items and clear complete state at (362, 238) on internal:label="Mark all as complete"i
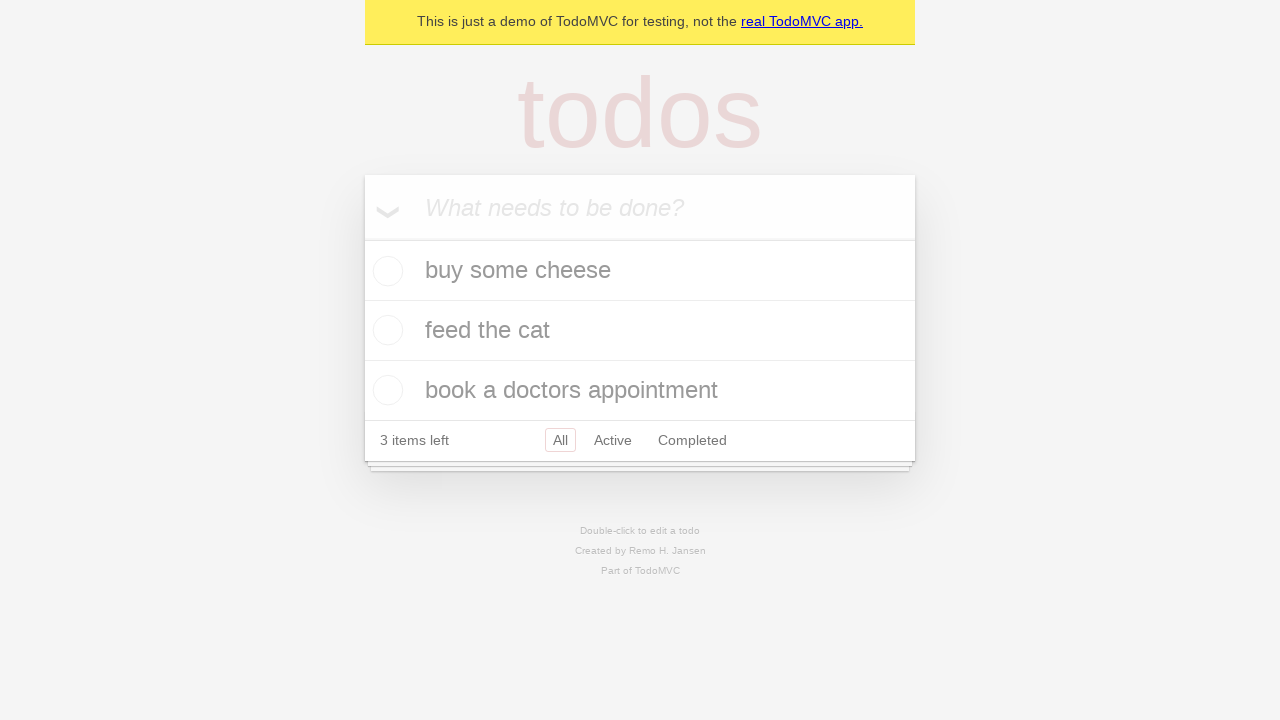

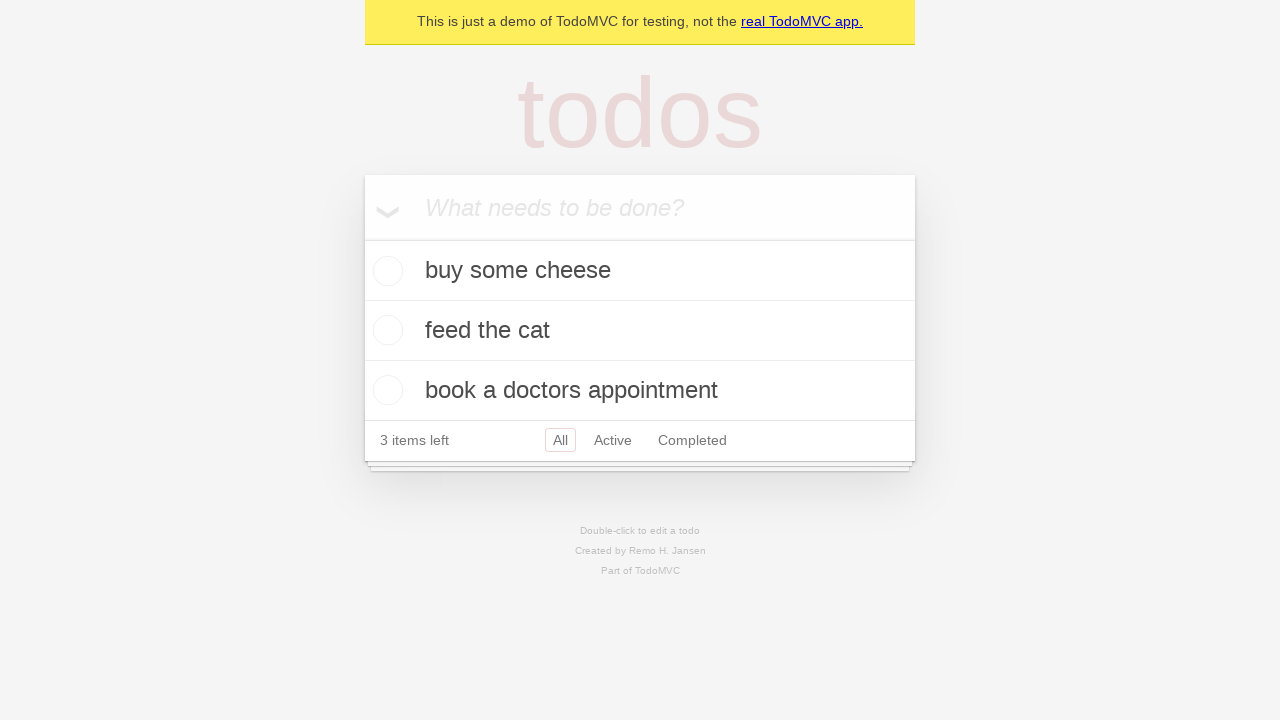